Tests Trader Joe's website search functionality by clicking the search button, entering a query, and selecting a suggestion from the results

Starting URL: https://www.traderjoes.com/home

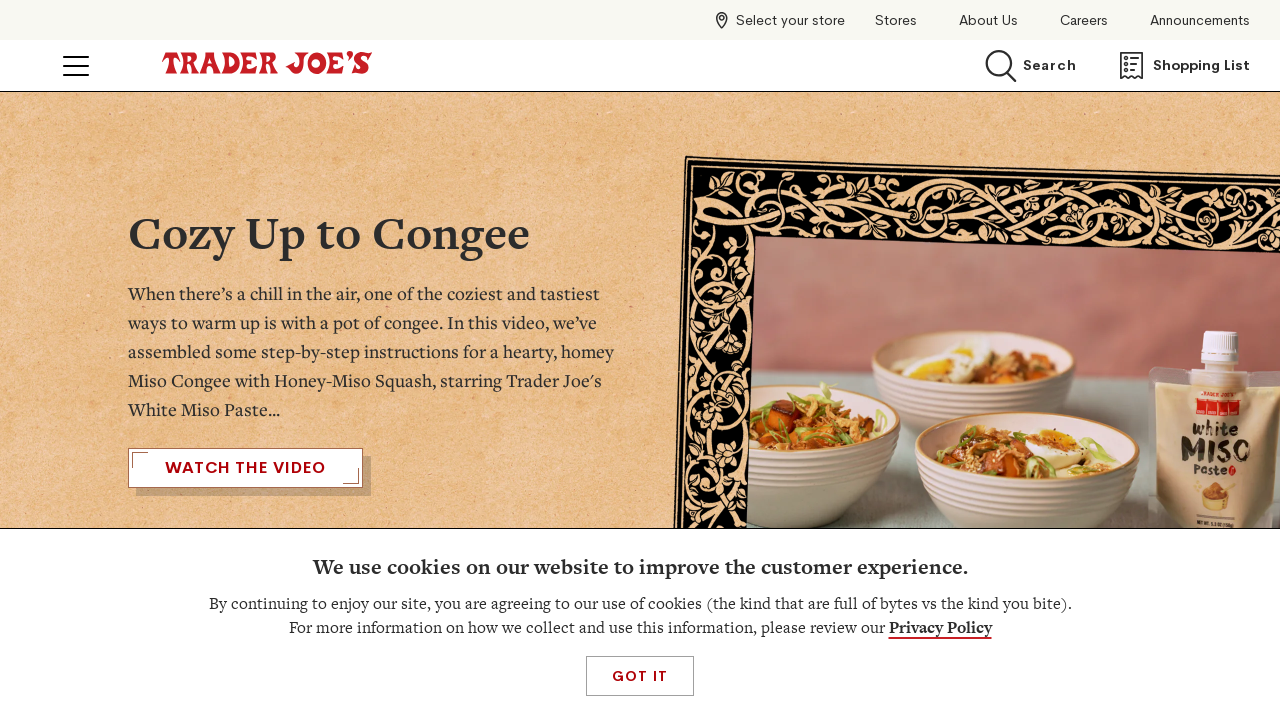

Clicked search button to open search field at (1050, 66) on .Search_action__text__3niGG
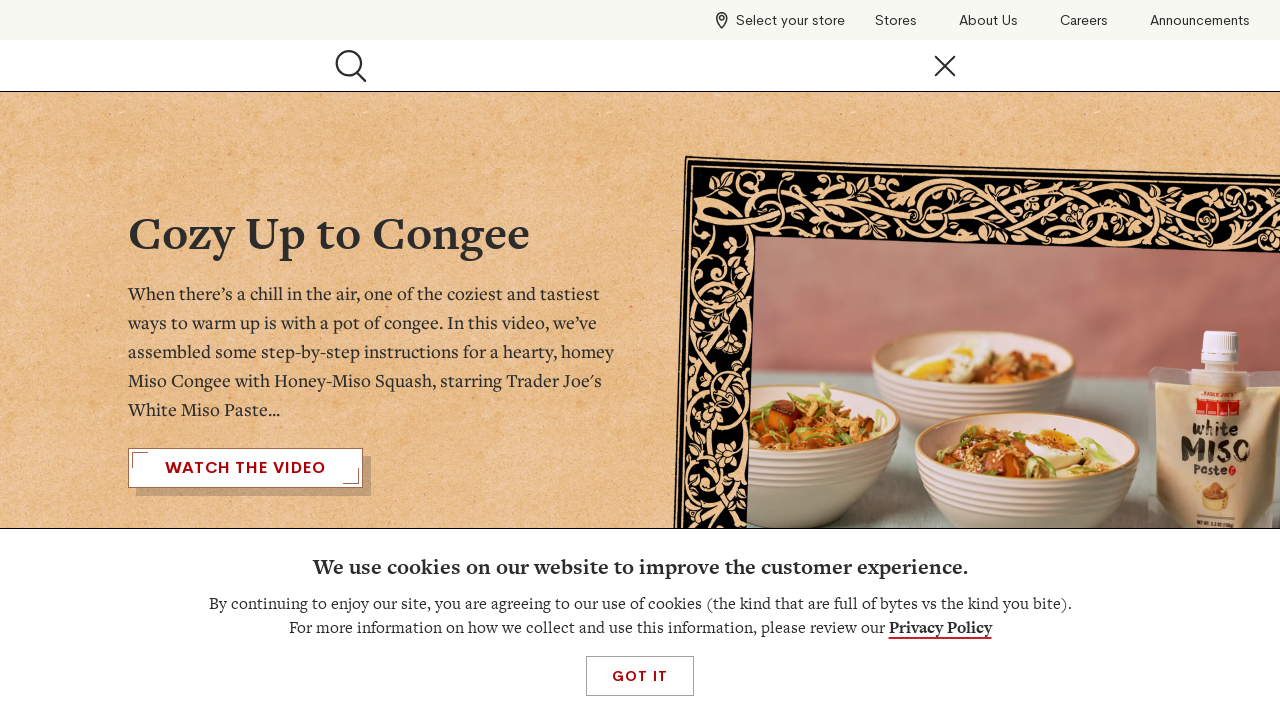

Filled search field with 'yummy' on input.SearchField_searchField__inputText__2IH6E
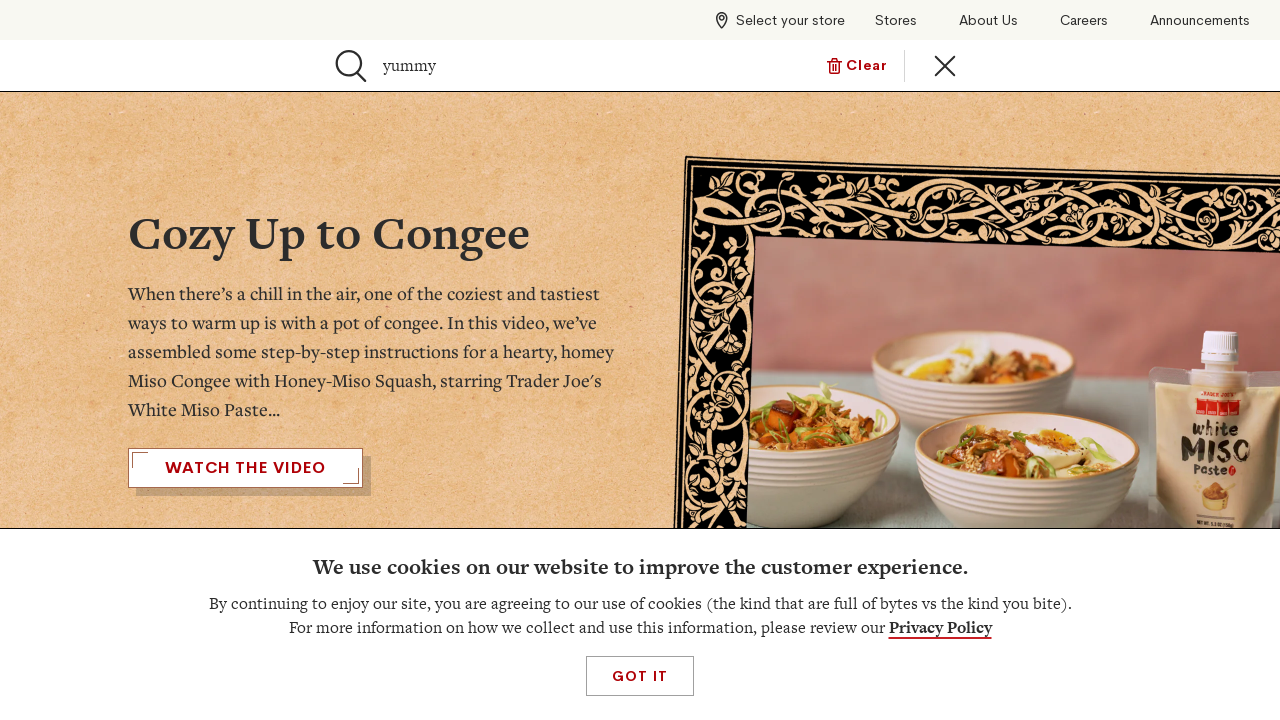

Waited for search suggestions to appear
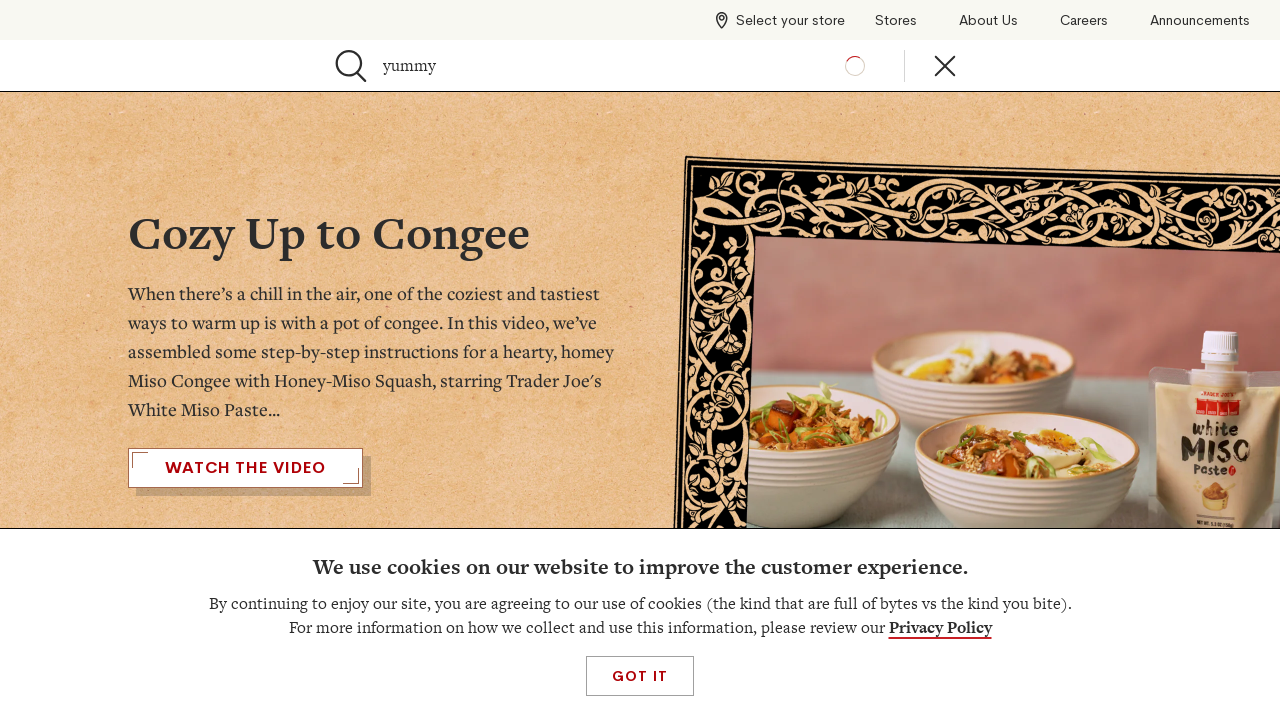

Clicked first suggestion result at (640, 198) on div.Suggestion_suggestionResult__item__CCOLh
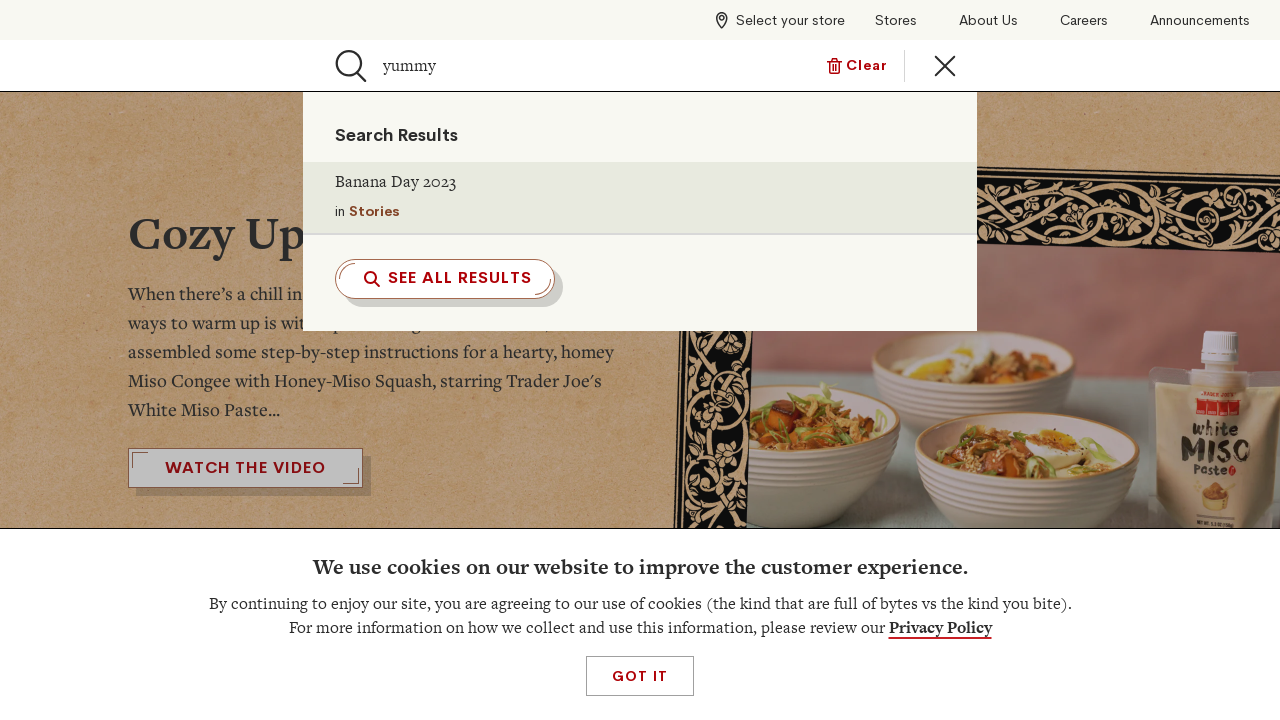

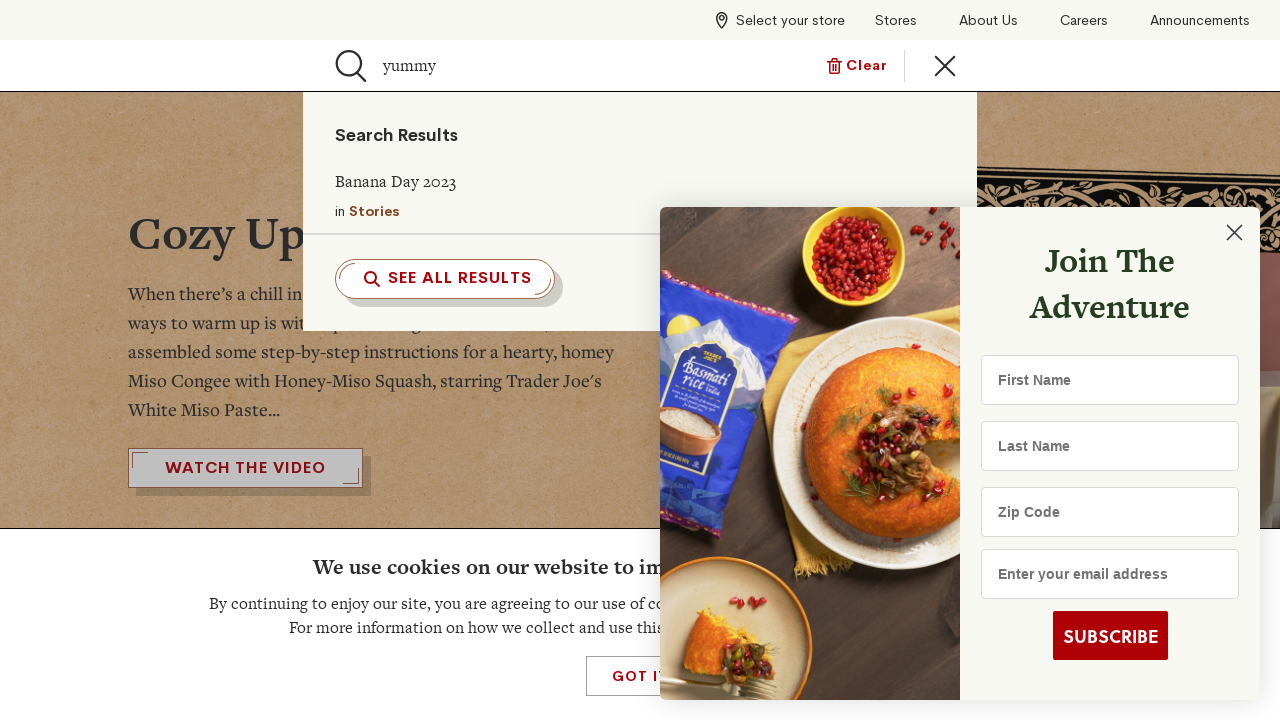